Tests adding a Samsung Galaxy S6 phone to the cart from the Phones category and verifies it appears in the cart page.

Starting URL: https://www.demoblaze.com/

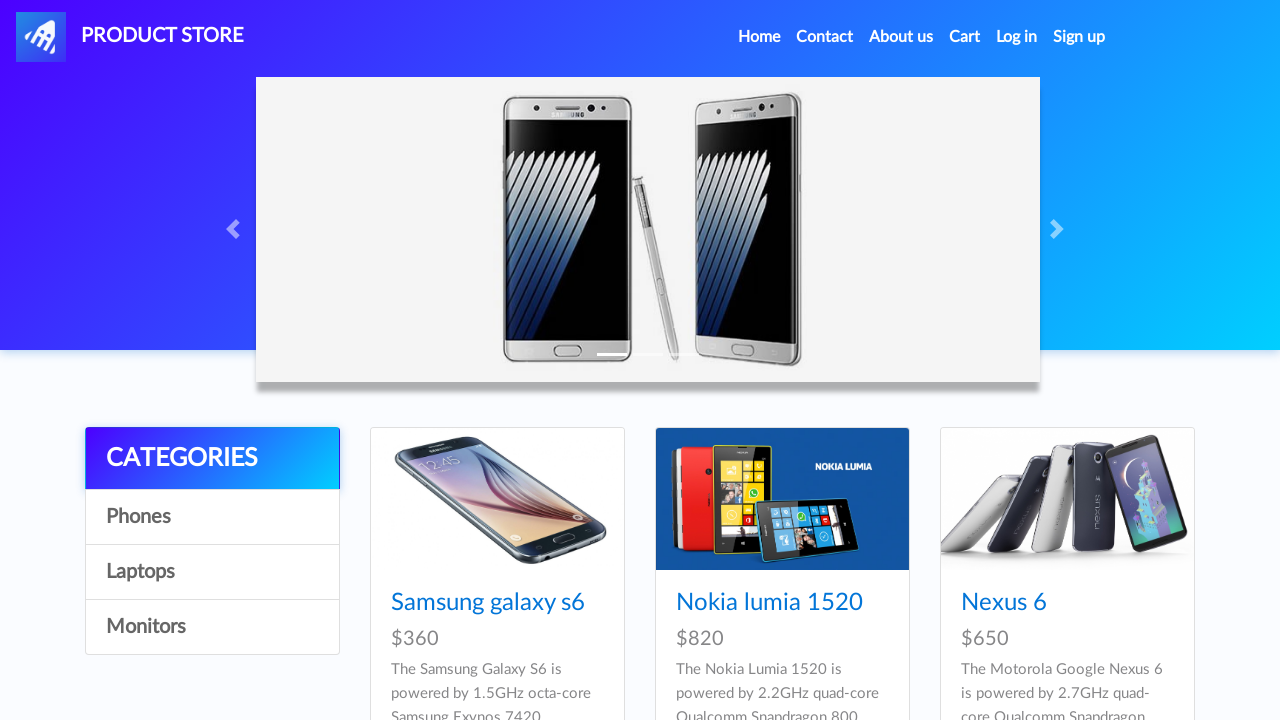

Clicked on Phones category at (212, 517) on text=Phones
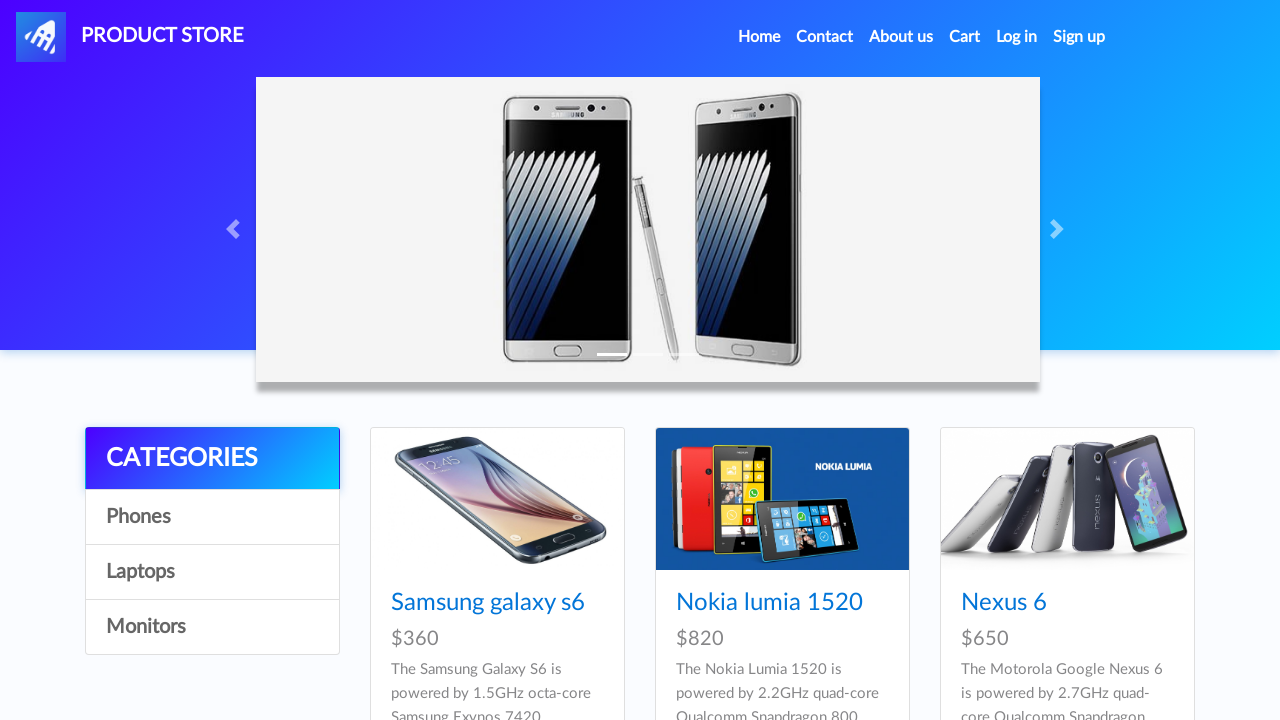

Clicked on Samsung Galaxy S6 product link at (488, 603) on a.hrefch:has-text('Samsung galaxy s6')
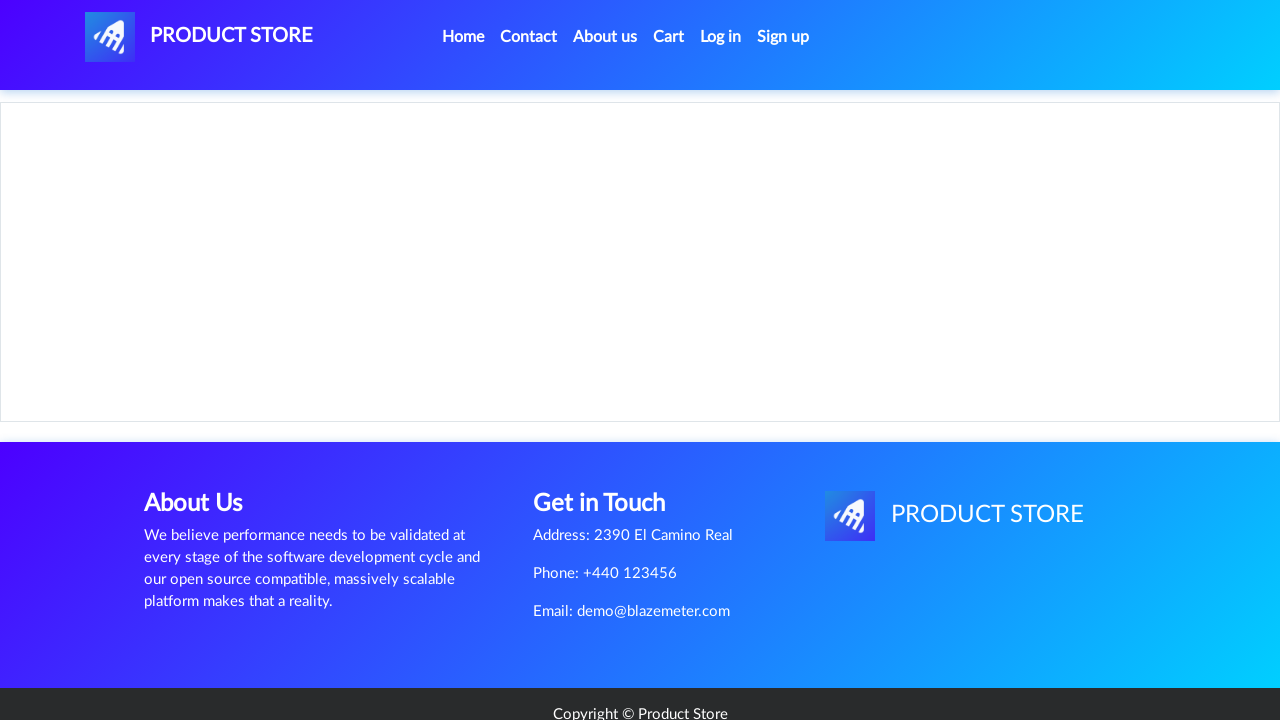

Product page loaded with Samsung Galaxy S6 header
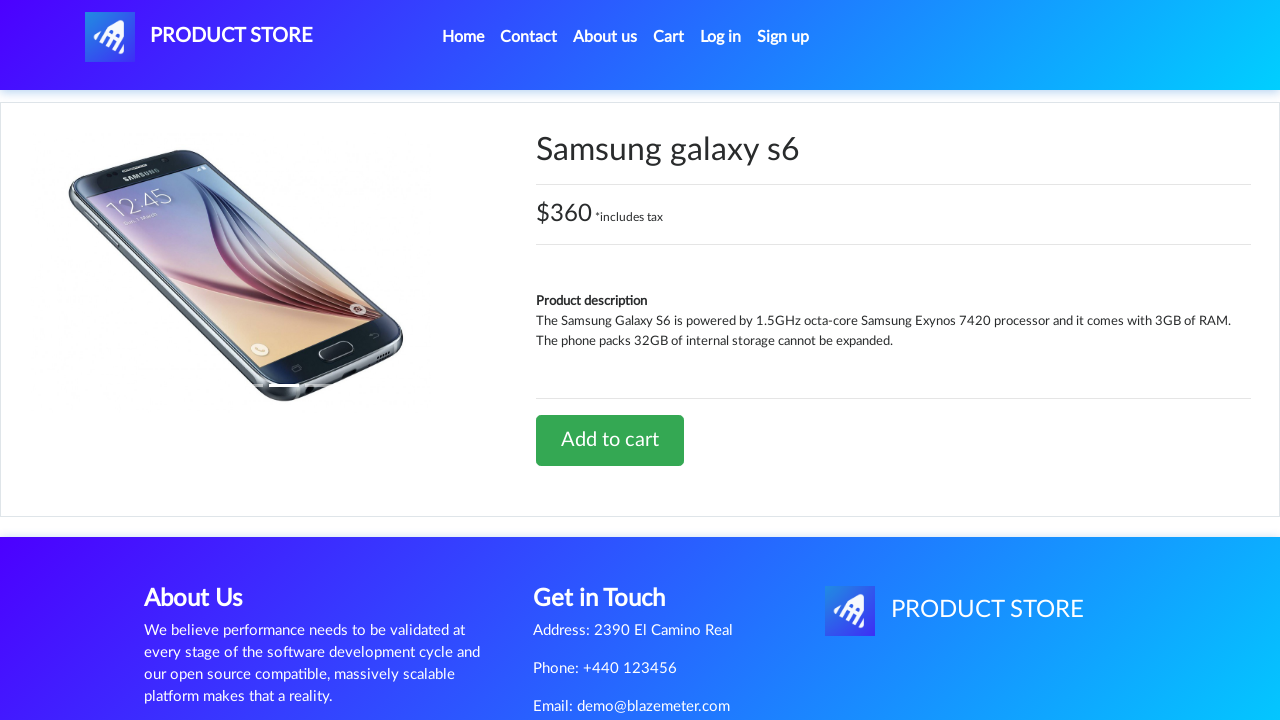

Add to cart button is visible
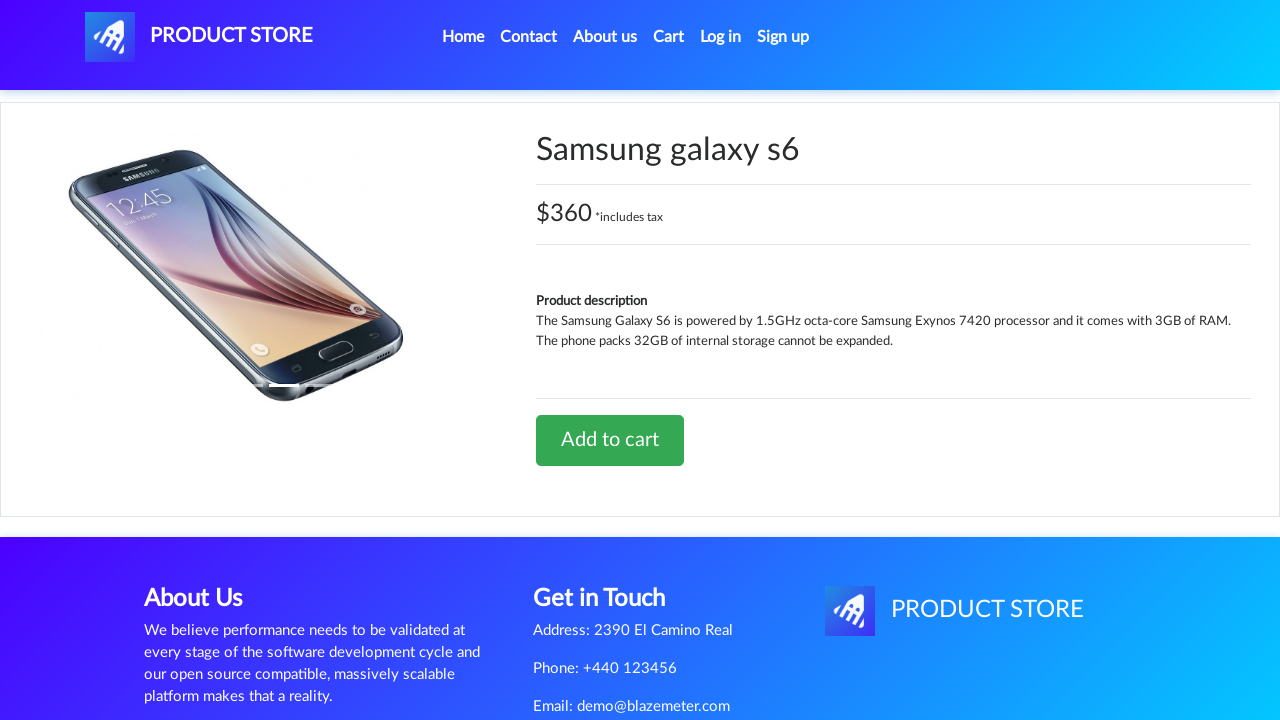

Clicked Add to cart button at (610, 440) on text=Add to cart
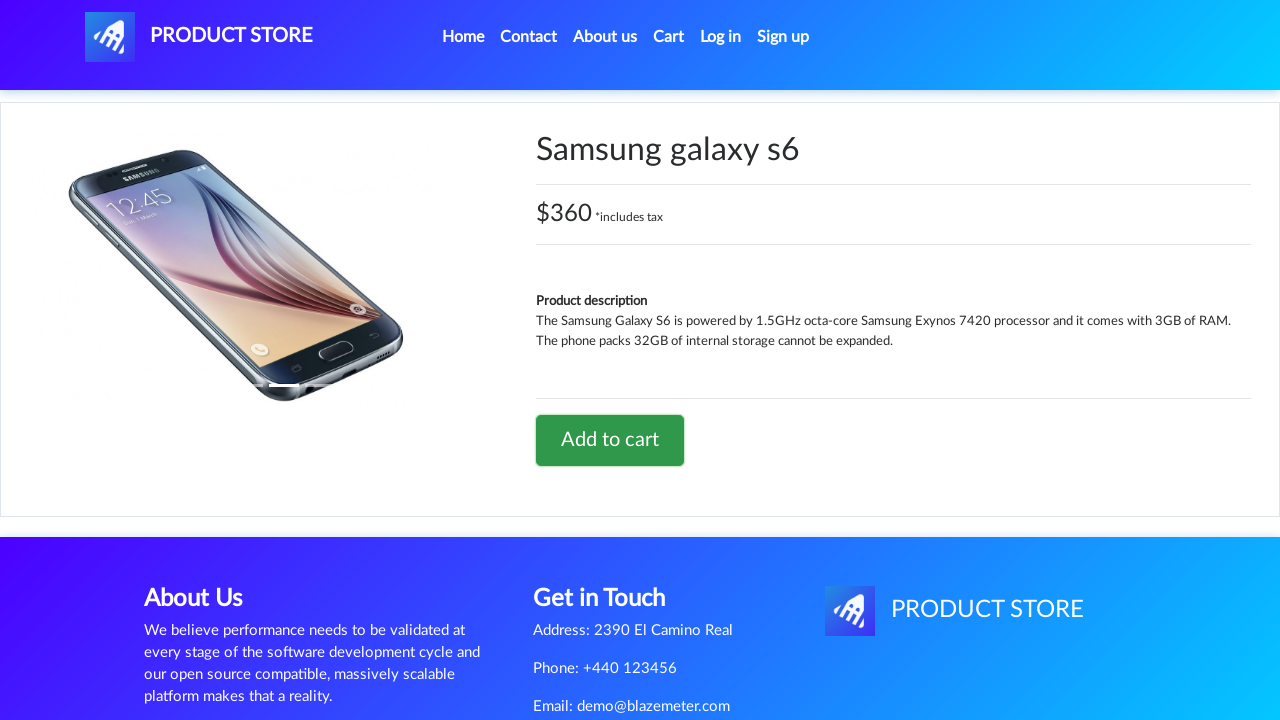

Navigated to Cart page at (669, 37) on a.nav-link:has-text('Cart')
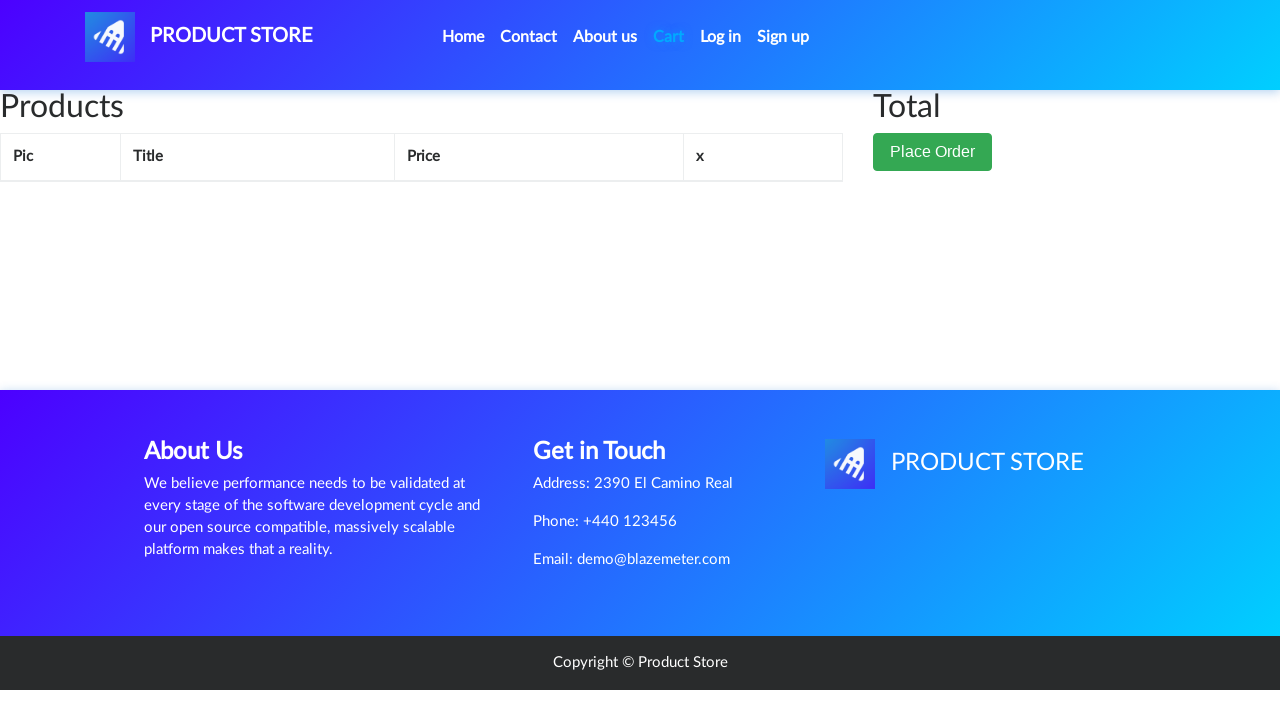

Verified Samsung Galaxy S6 is visible in cart
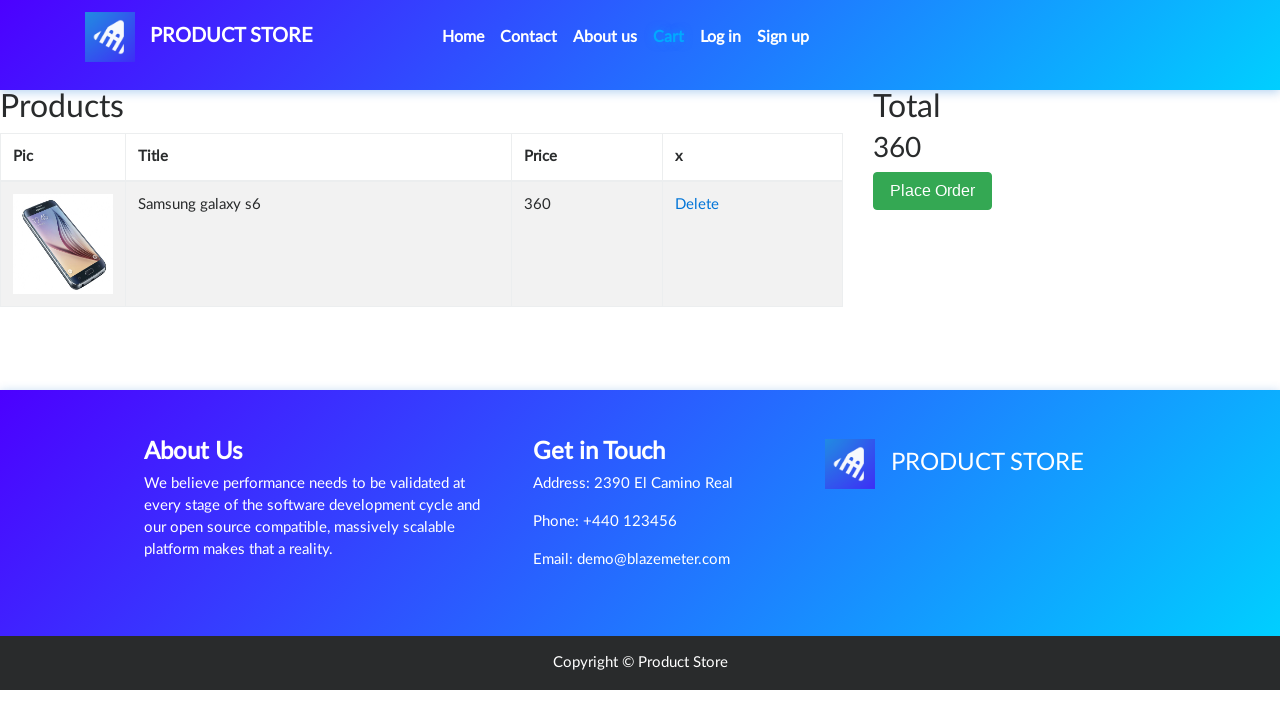

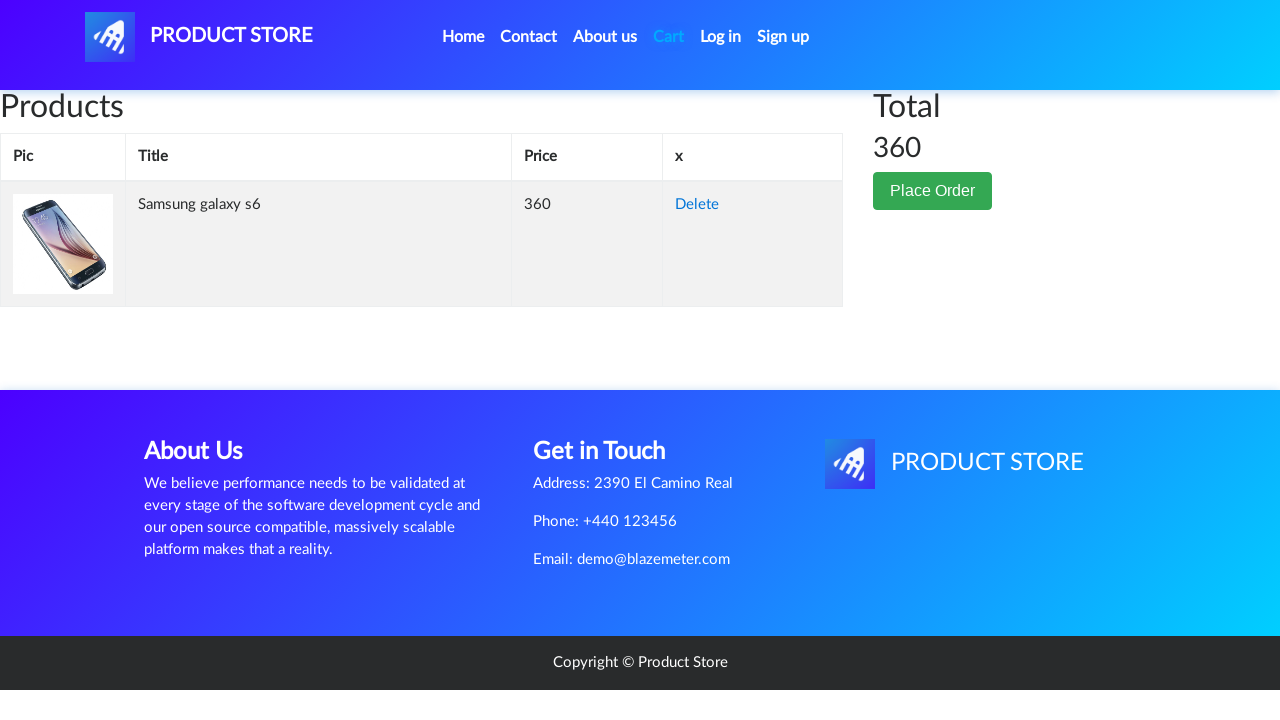